Tests dynamic content loading with a 100 second timeout by clicking Start and waiting for Hello World text

Starting URL: https://automationfc.github.io/dynamic-loading/

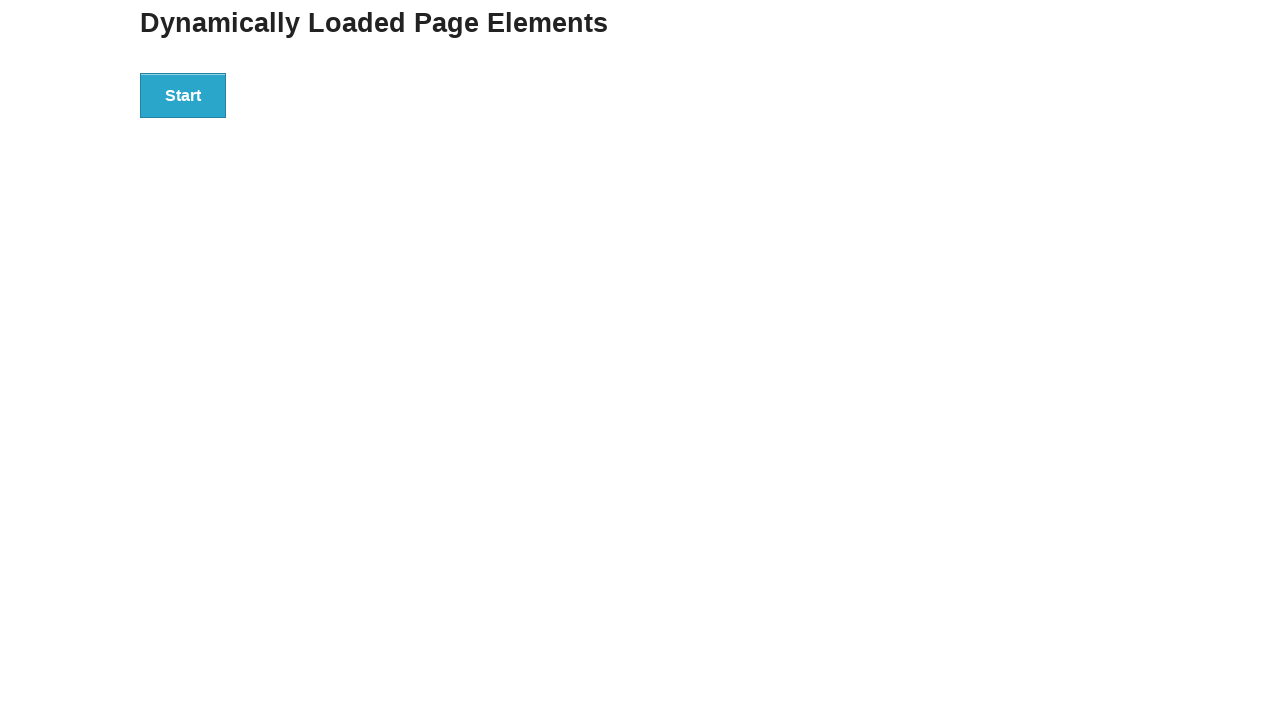

Clicked Start button to initiate dynamic content loading at (183, 95) on div#start>button
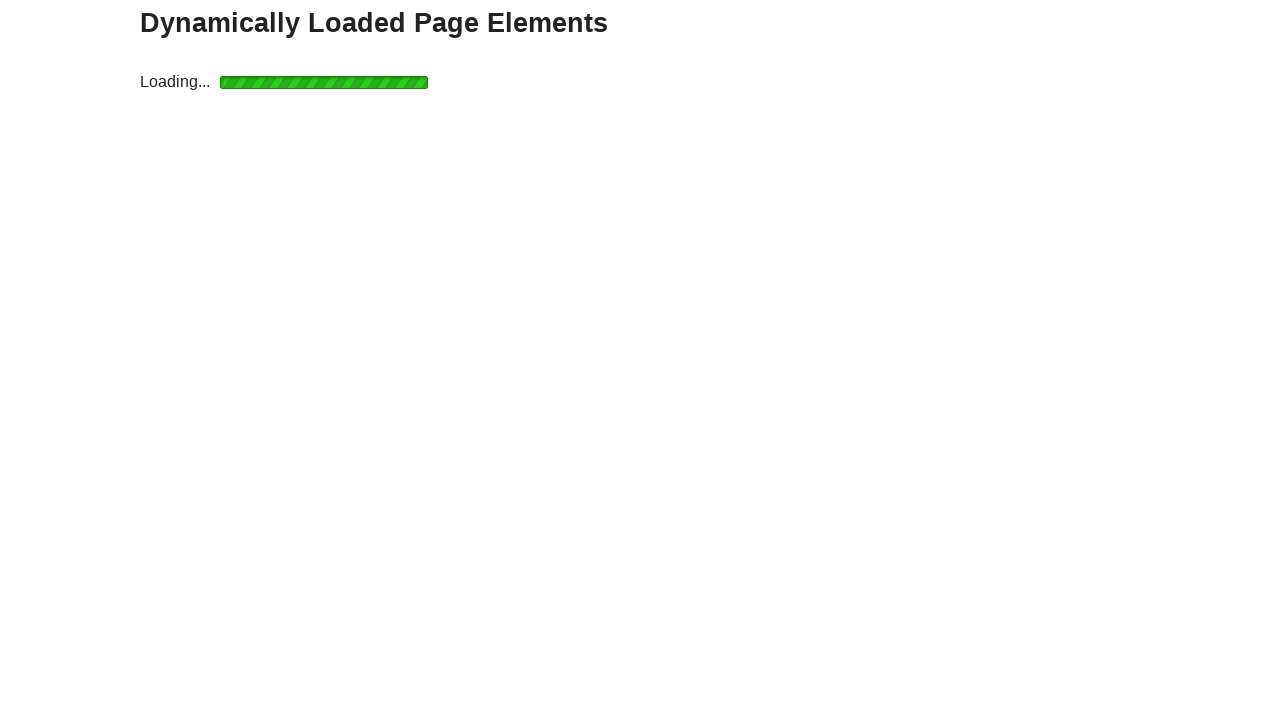

Waited up to 100 seconds for 'Hello World!' text to appear
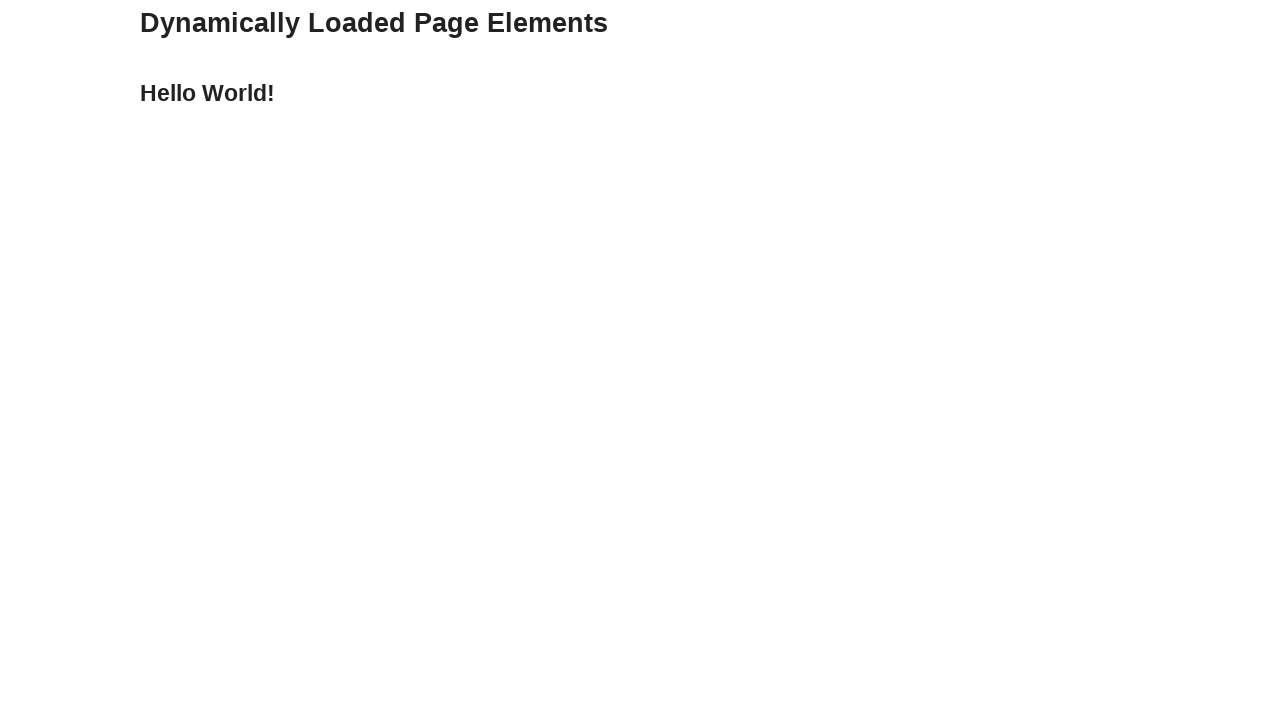

Verified that the text content is exactly 'Hello World!'
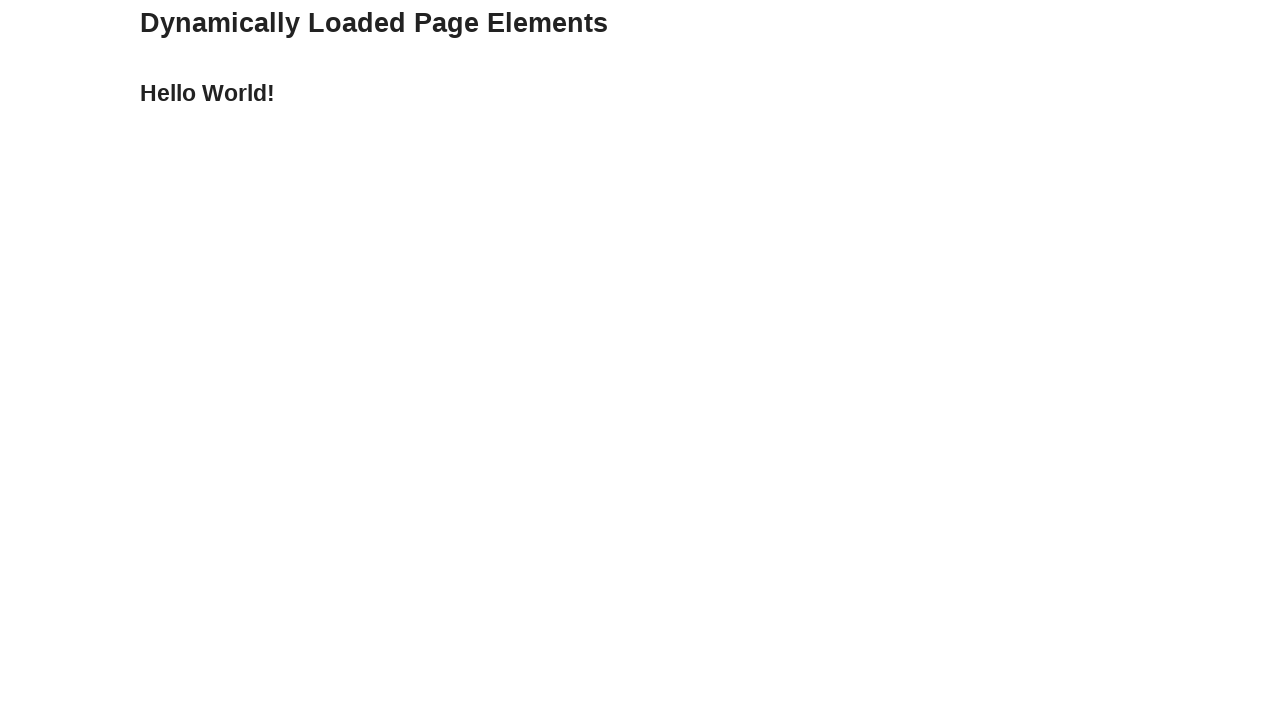

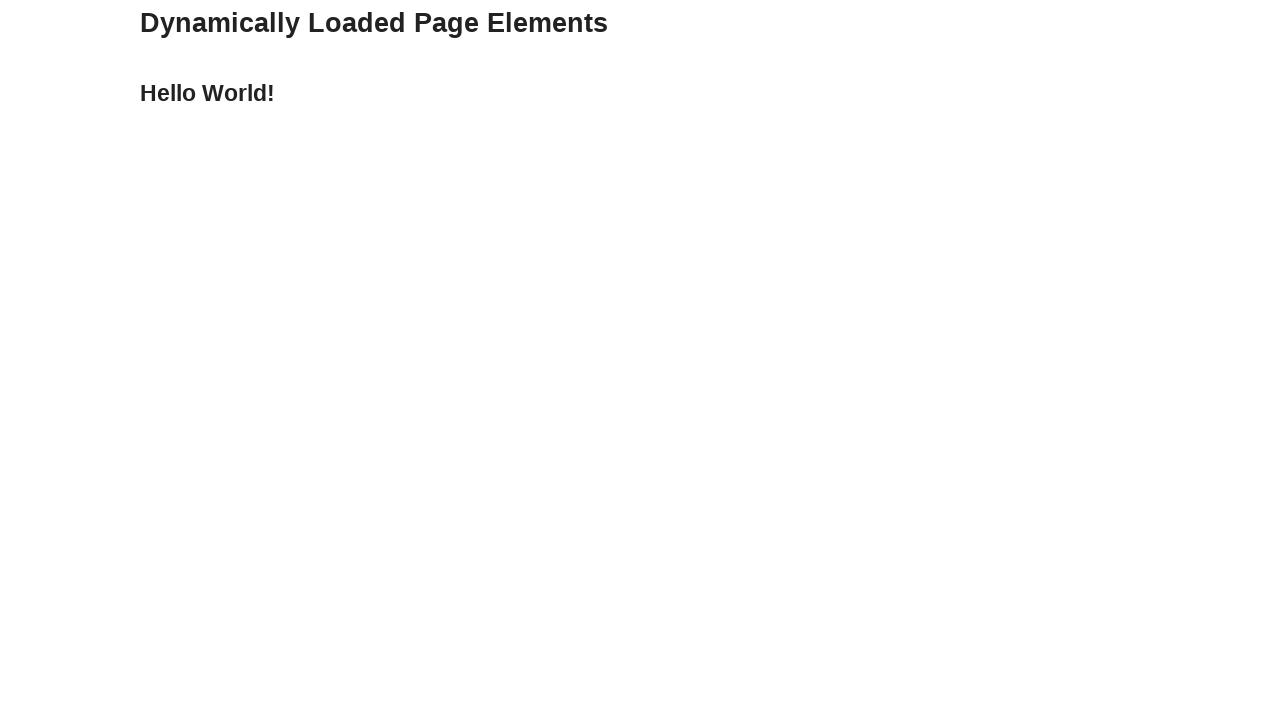